Tests the comment toggle functionality on a money transfer page by clicking to open a comment field, then closing it and verifying the comment field is removed from the DOM.

Starting URL: https://next.privat24.ua/money-transfer/card?lang=en

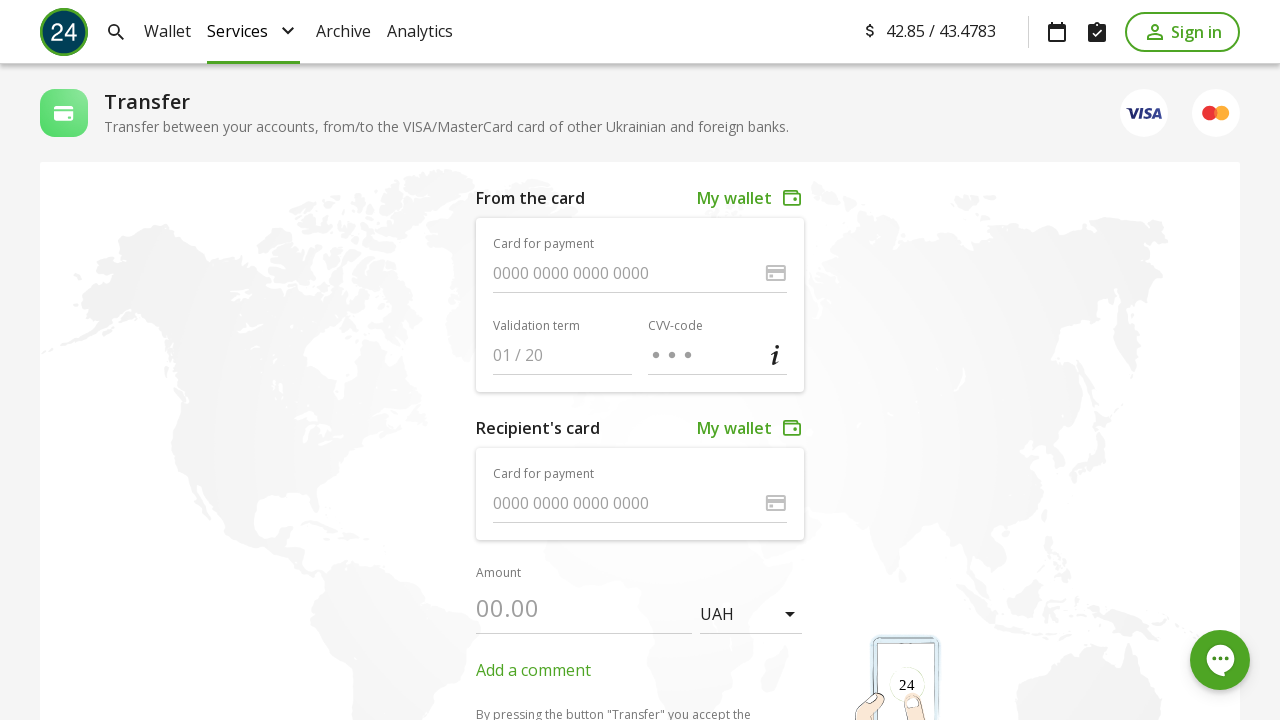

Waited for 'add comment' toggle link to appear
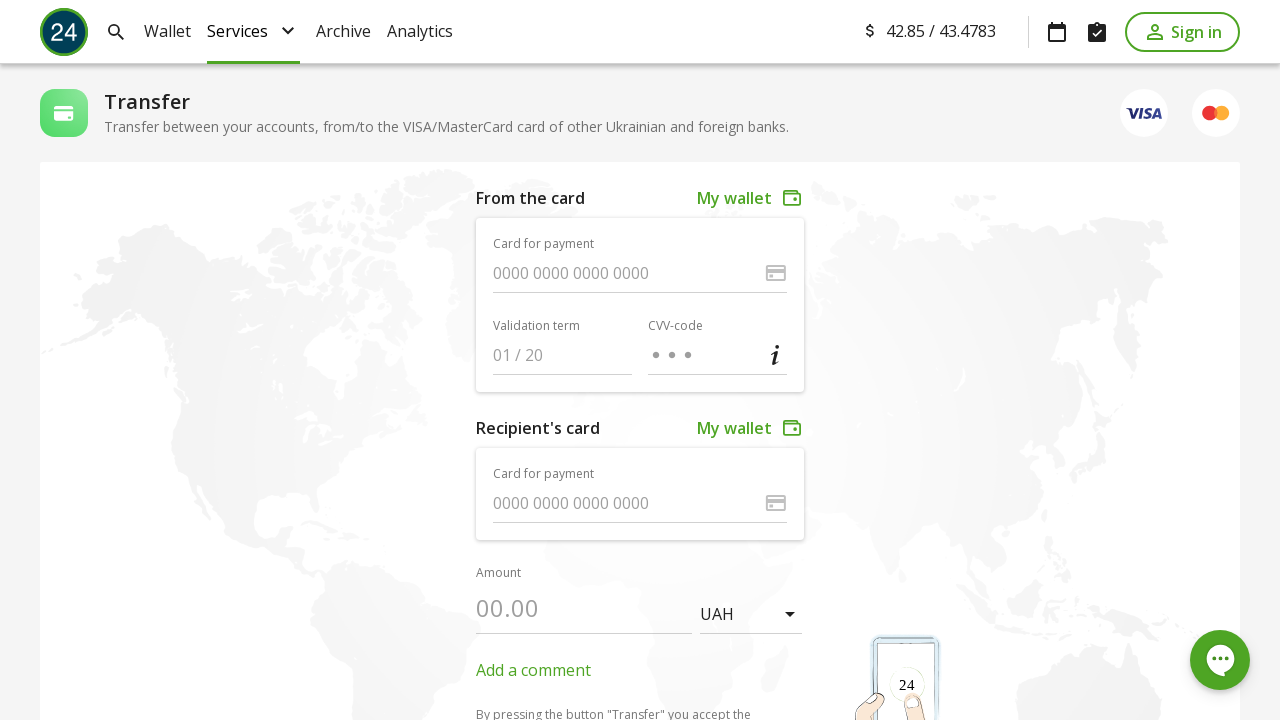

Clicked 'add comment' toggle link to open comment field at (534, 670) on span[data-qa-node='toggle-comment']
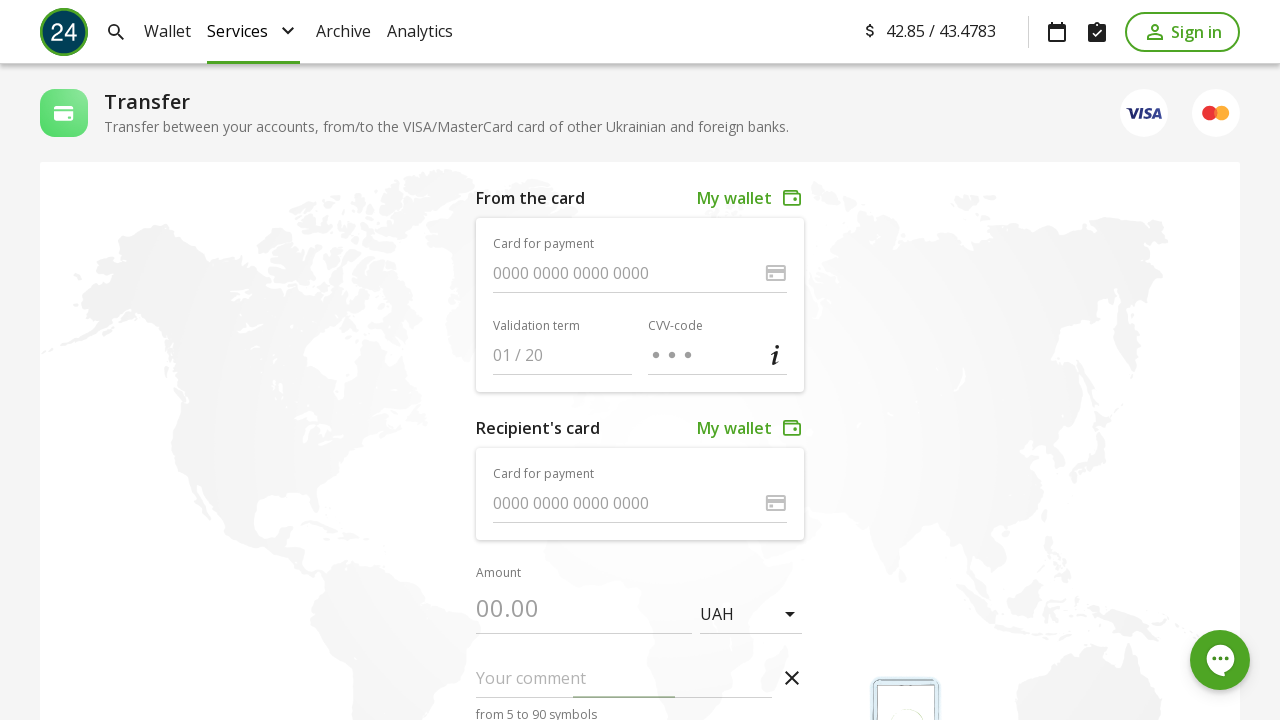

Comment field appeared in the DOM
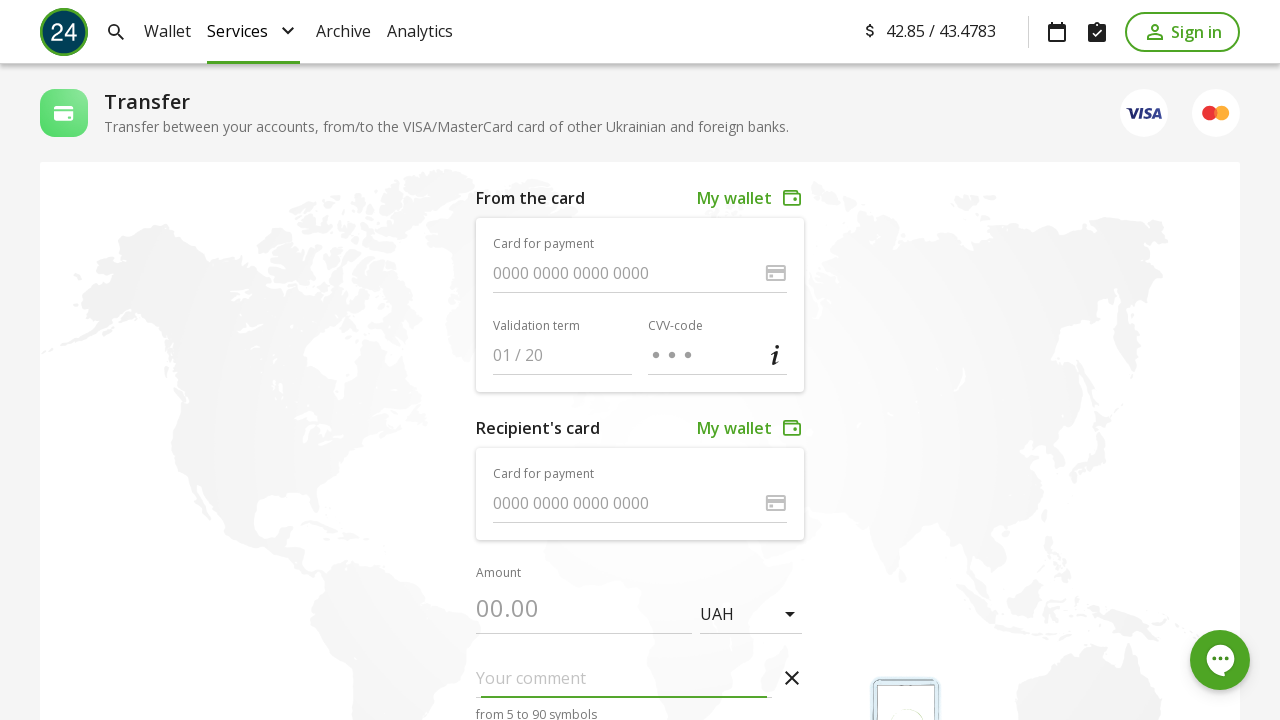

Waited for close button to appear
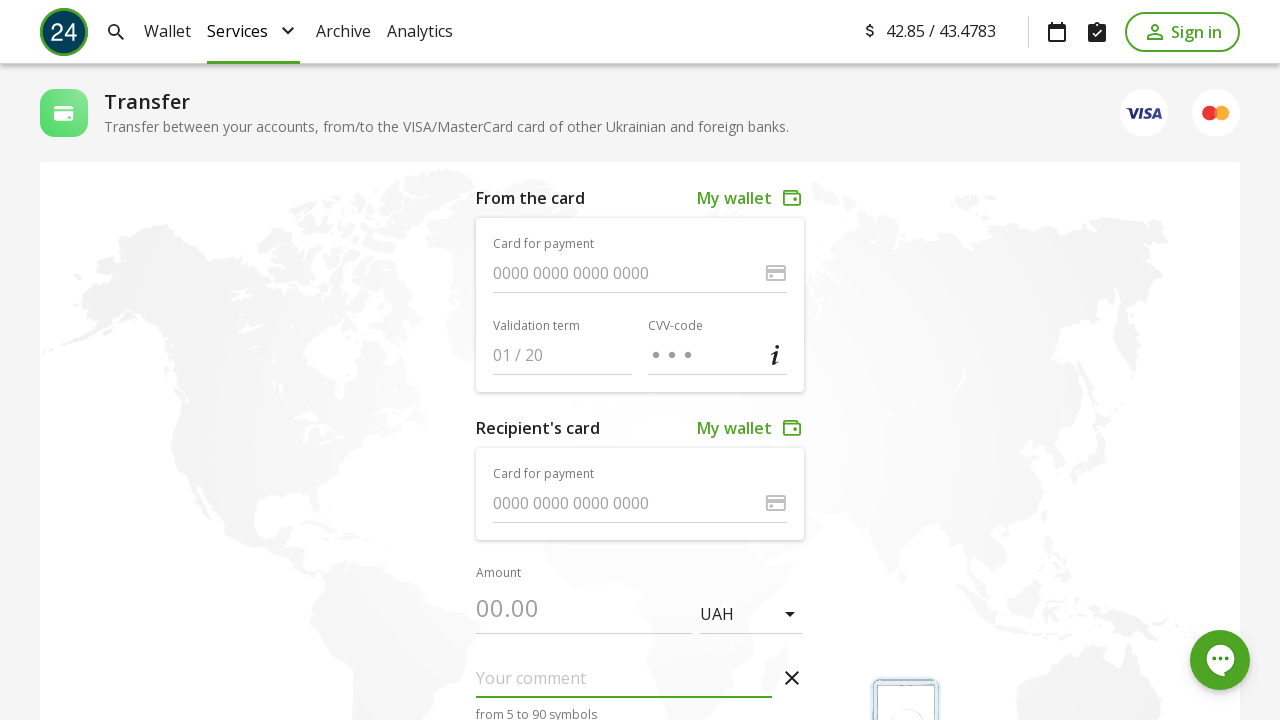

Clicked close button to close comment field at (792, 678) on div[title='Close']
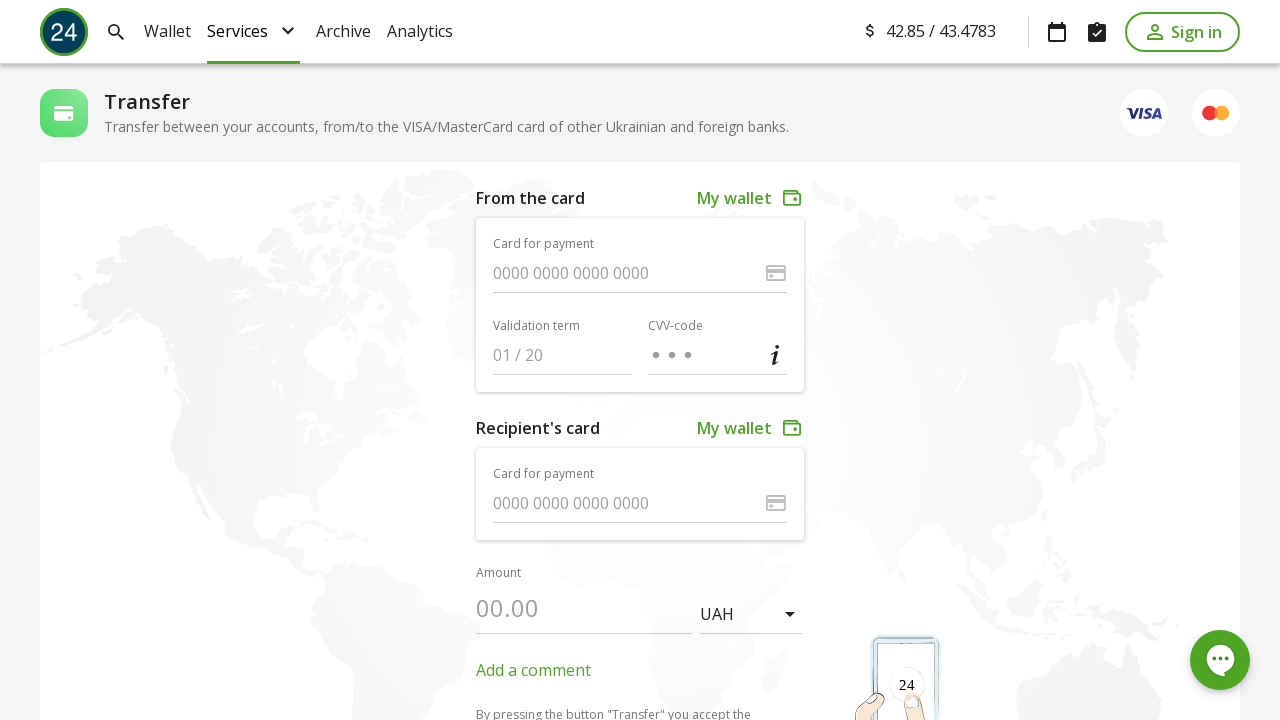

Verified comment field was removed from the DOM
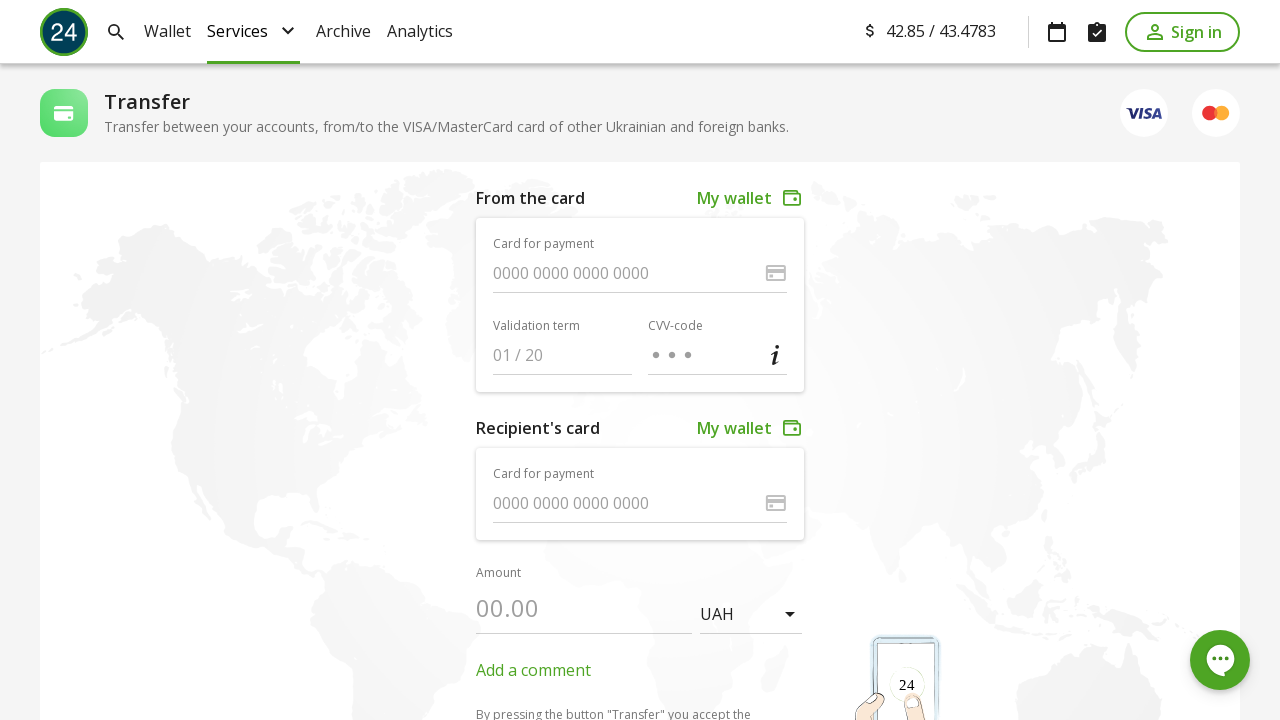

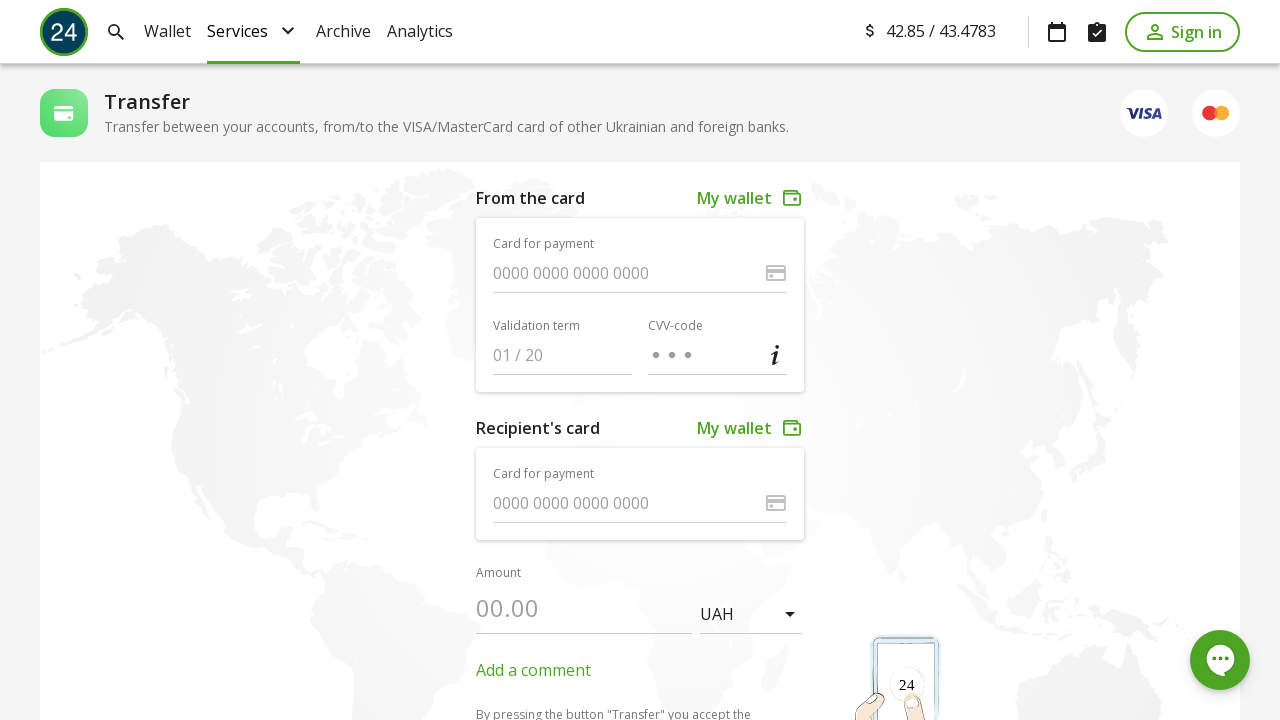